Tests filling out a text box form using clean ID selectors for all fields and submitting it

Starting URL: https://demoqa.com/text-box

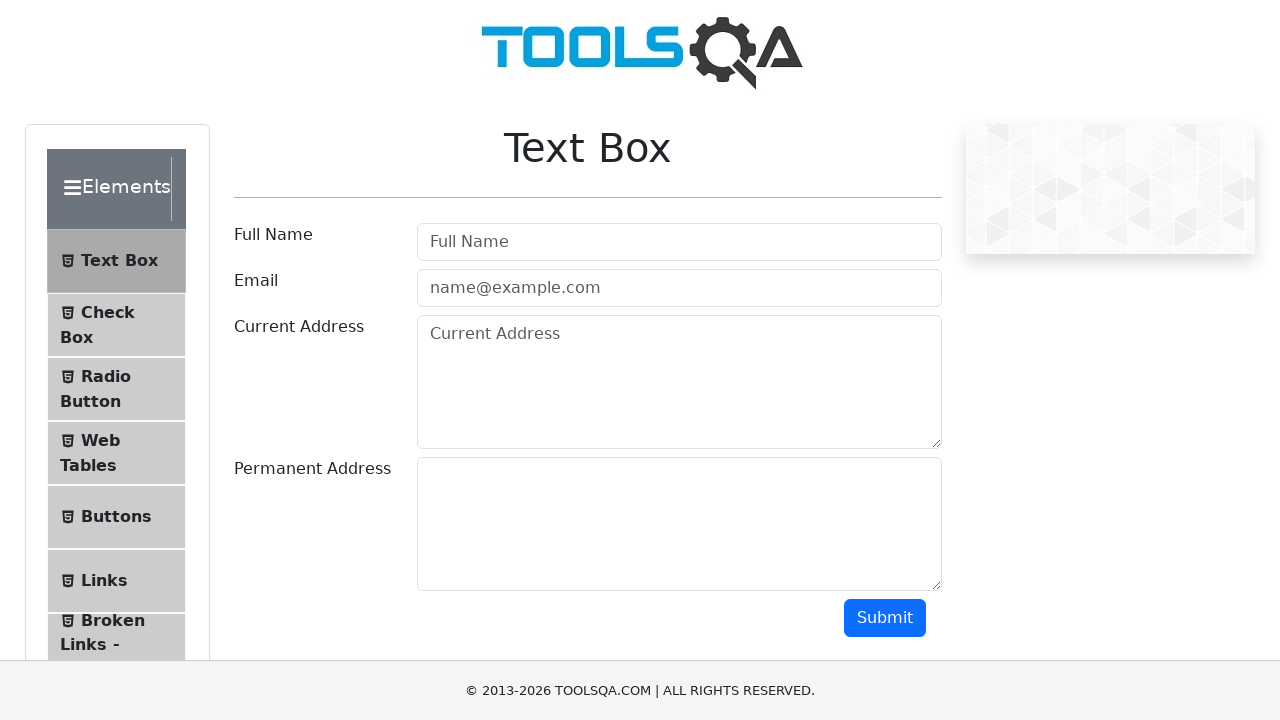

Filled username field with 'alex' on #userName
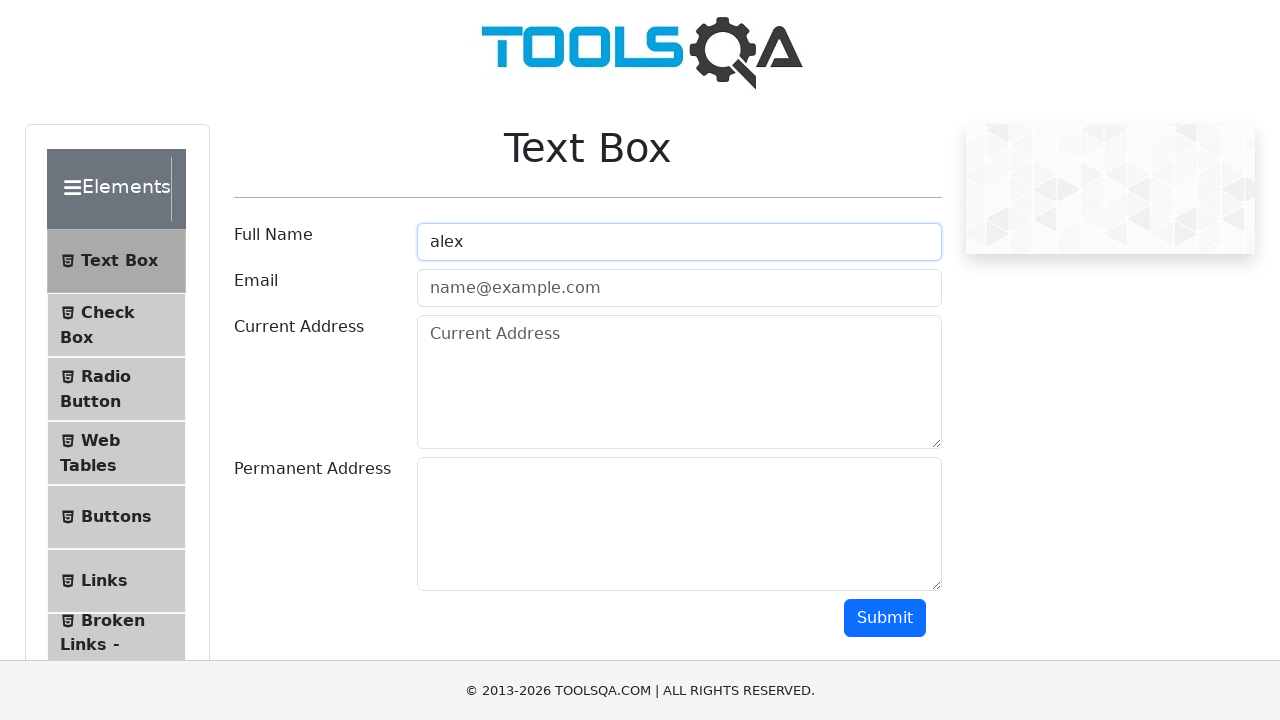

Filled email field with 'alex@qag.com' on #userEmail
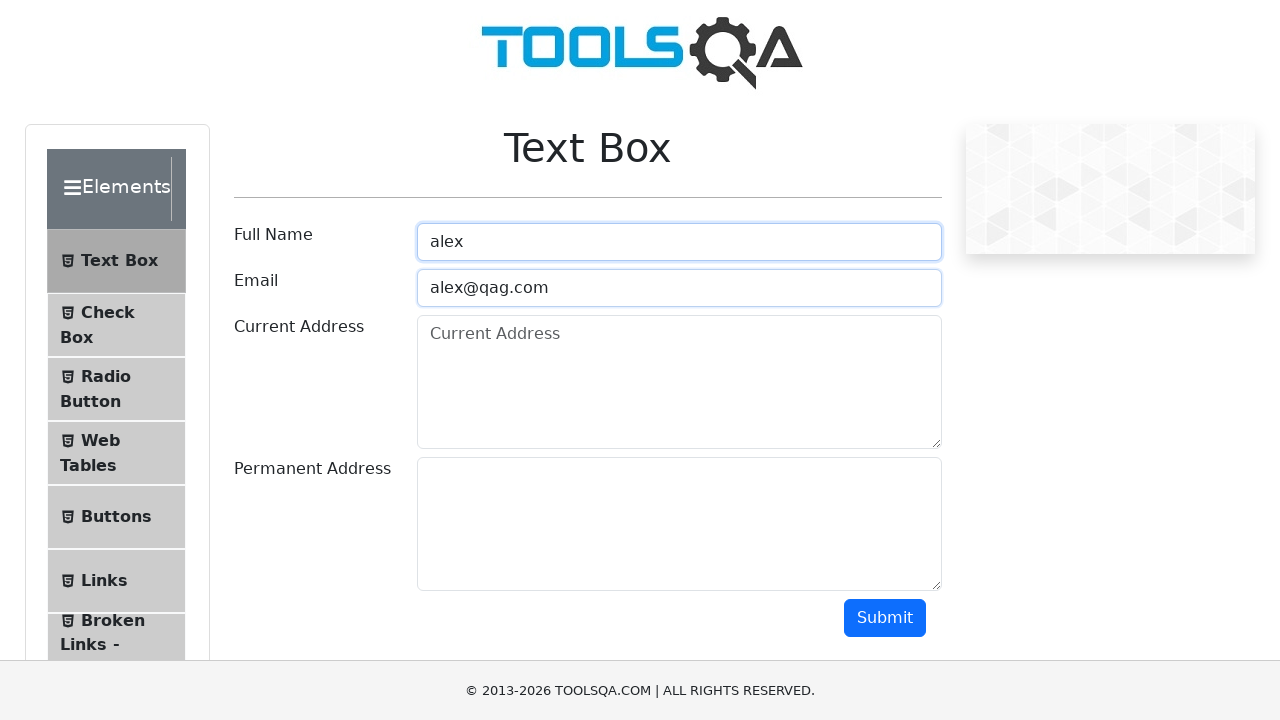

Filled current address field with 'current address' on #currentAddress
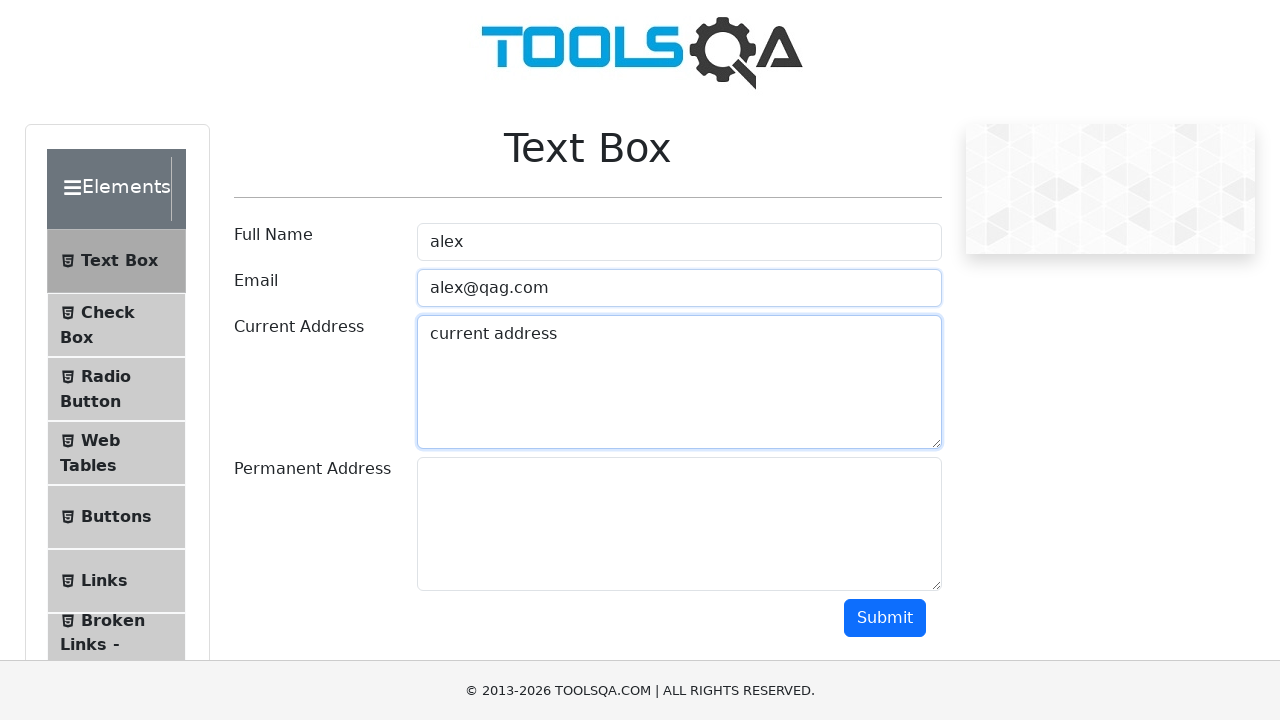

Filled permanent address field with '12345' on #permanentAddress
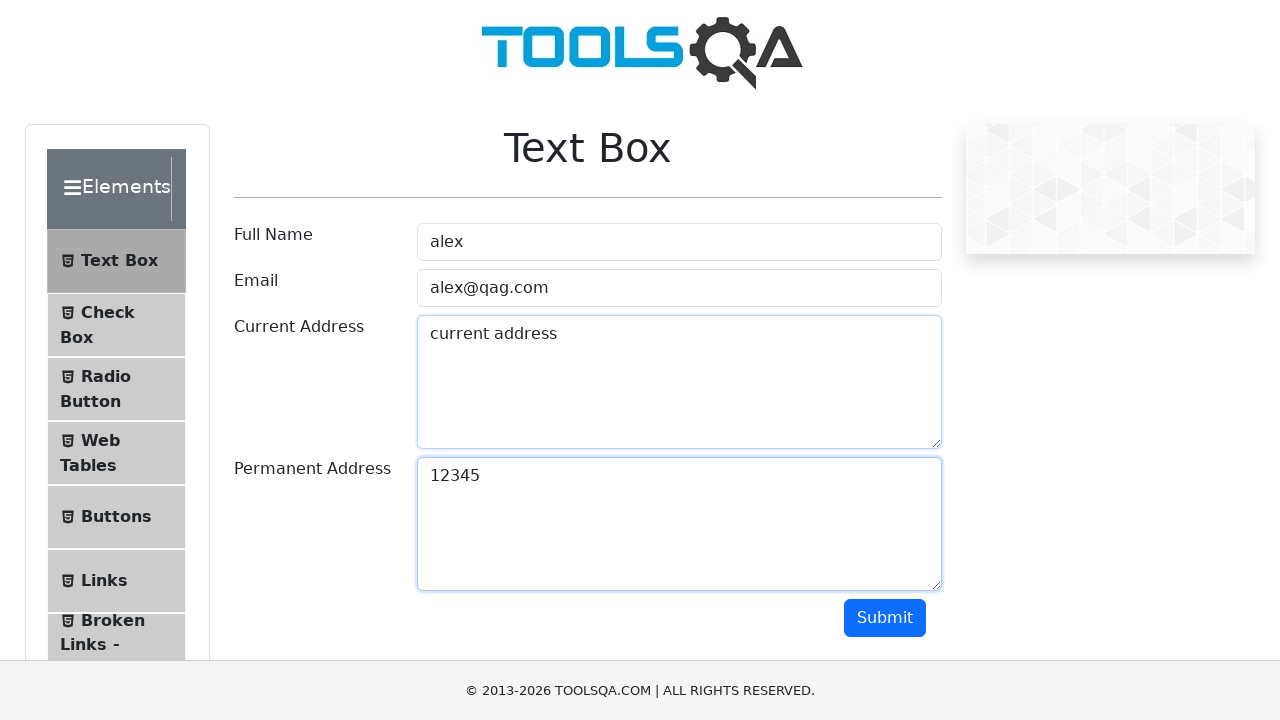

Clicked submit button to complete form submission at (885, 618) on #submit
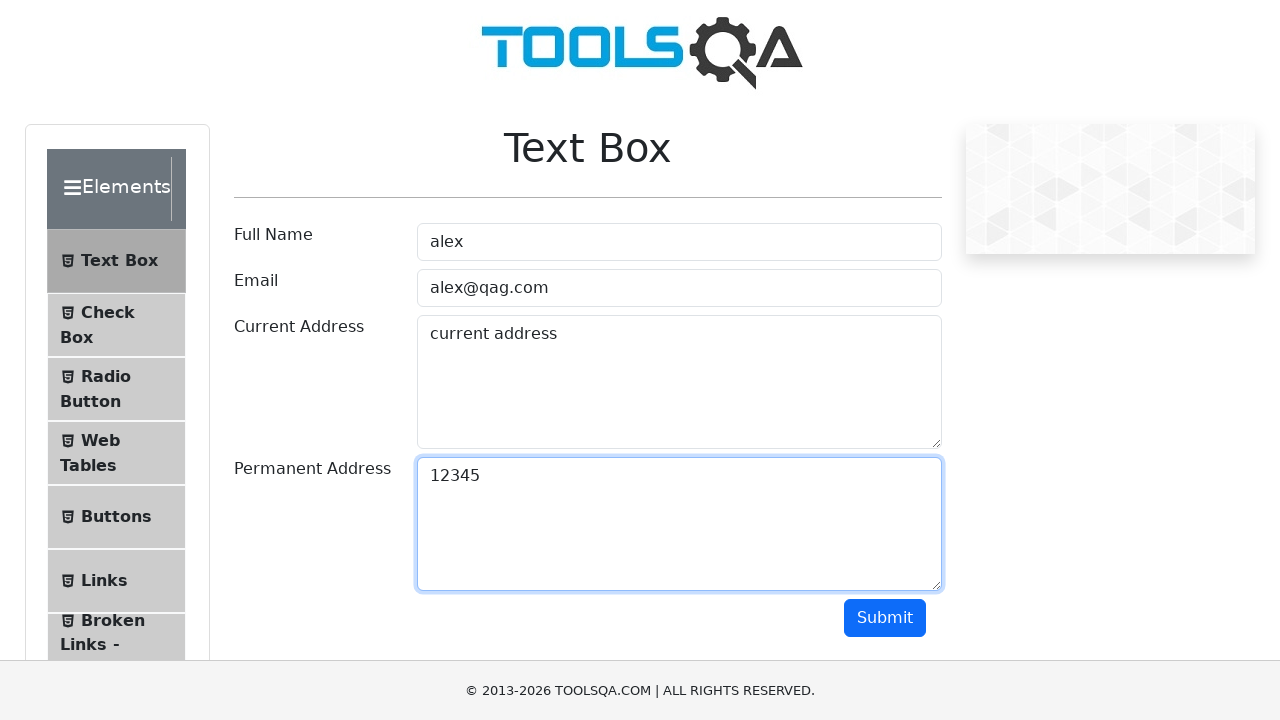

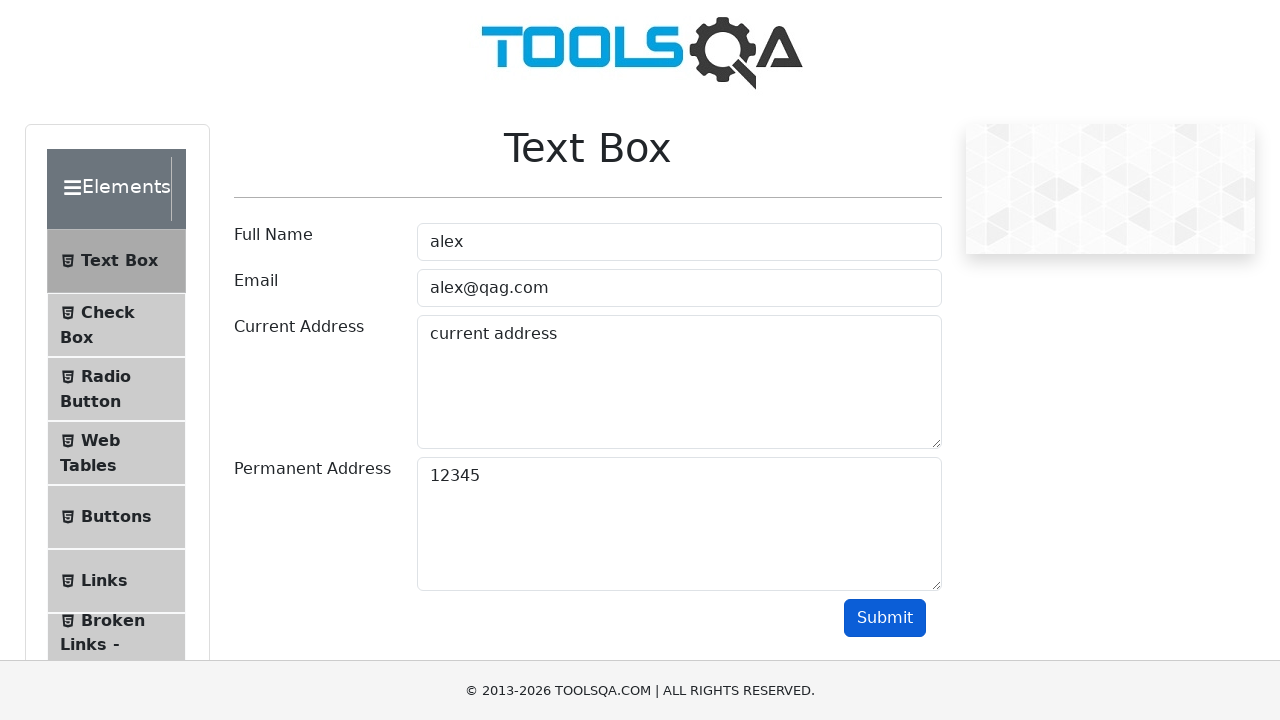